Tests completing a task while in Active filter view, verifying it disappears from the active list

Starting URL: https://todomvc4tasj.herokuapp.com/

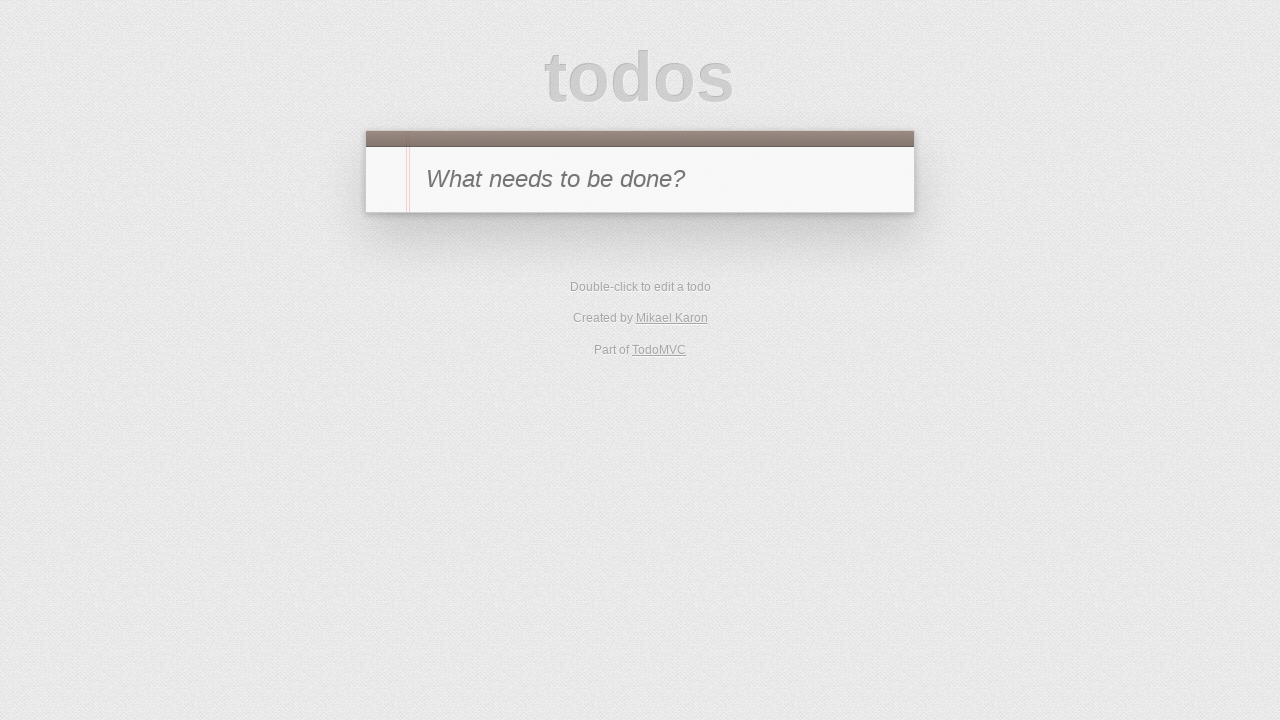

Set up localStorage with two active tasks via JavaScript evaluation
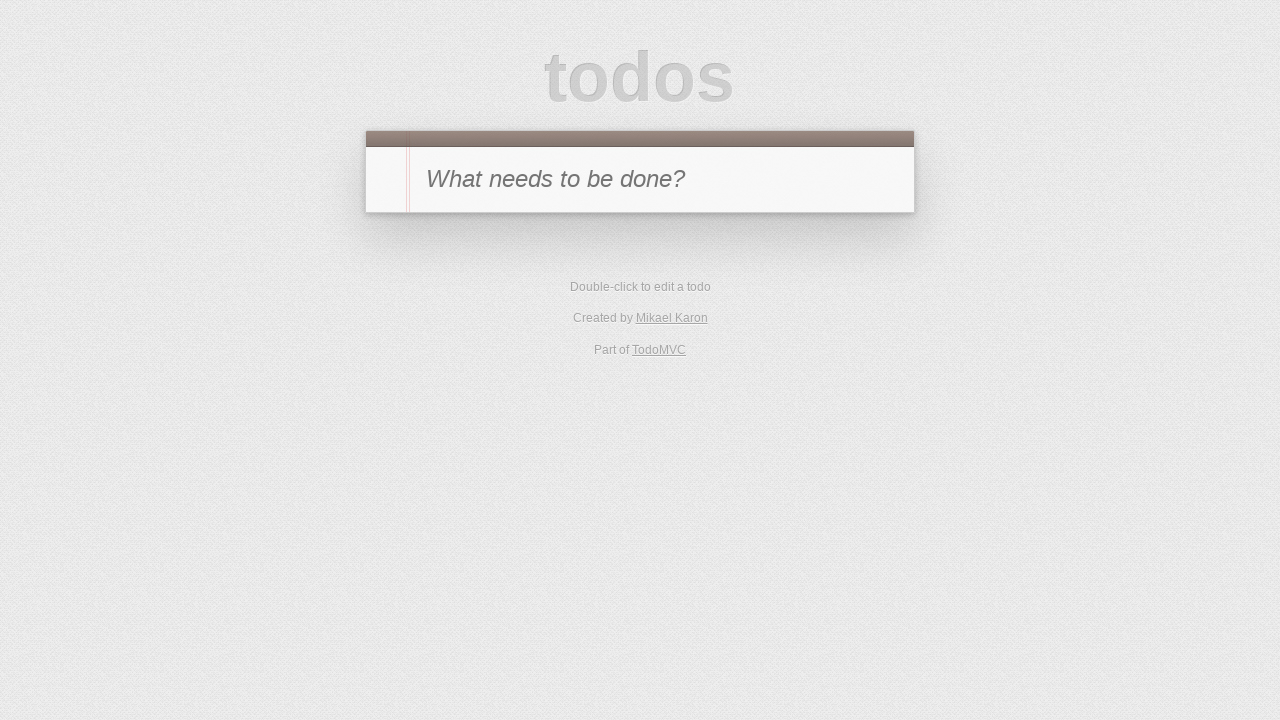

Reloaded page to load tasks from localStorage
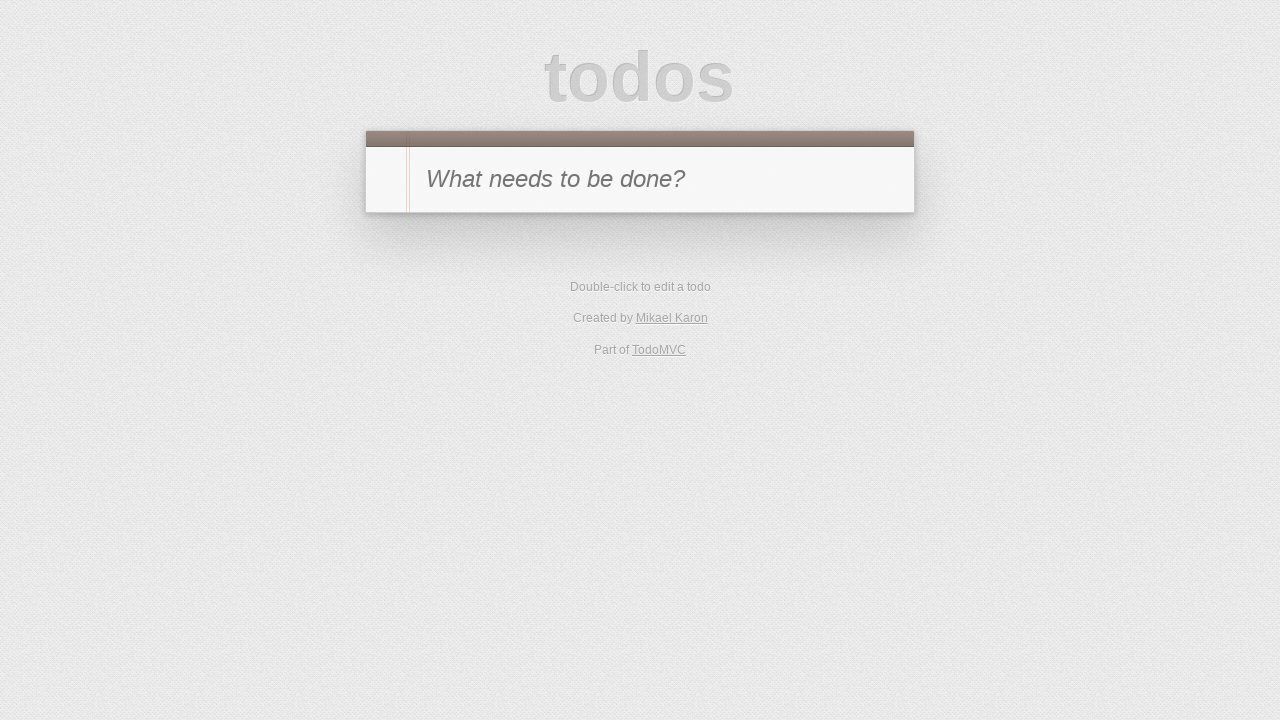

Clicked Active filter to display only active tasks at (614, 351) on #filters li:has-text('Active')
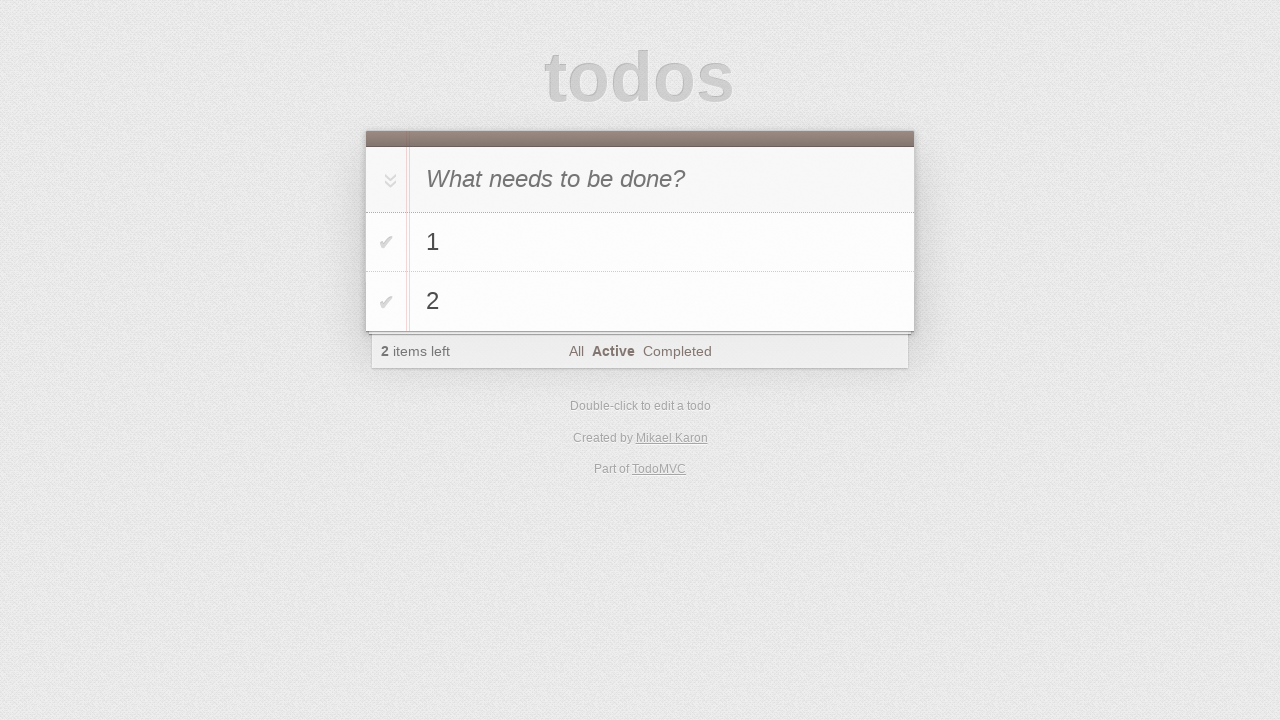

Clicked toggle checkbox on task '1' to mark it as complete at (386, 242) on #todo-list li:has-text('1') .toggle
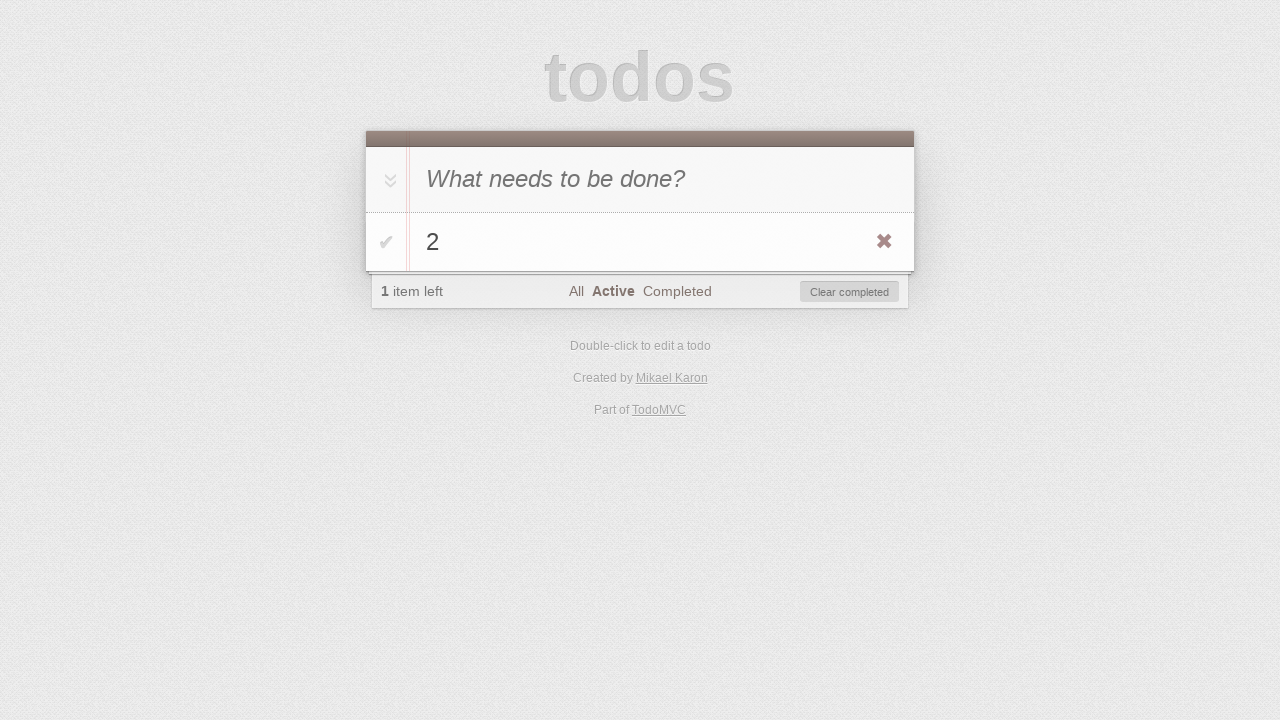

Verified that task '2' is visible in the Active filter view (task '1' disappeared)
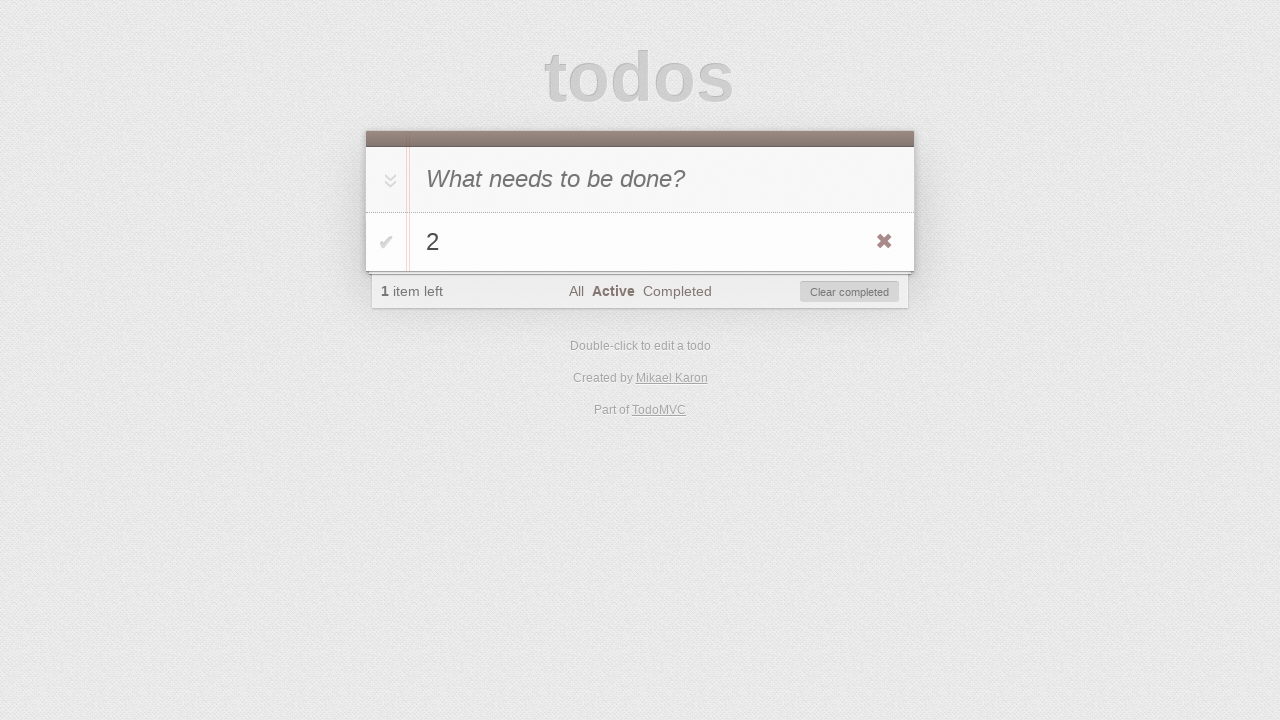

Verified that the items left count displays '1' after completing task '1'
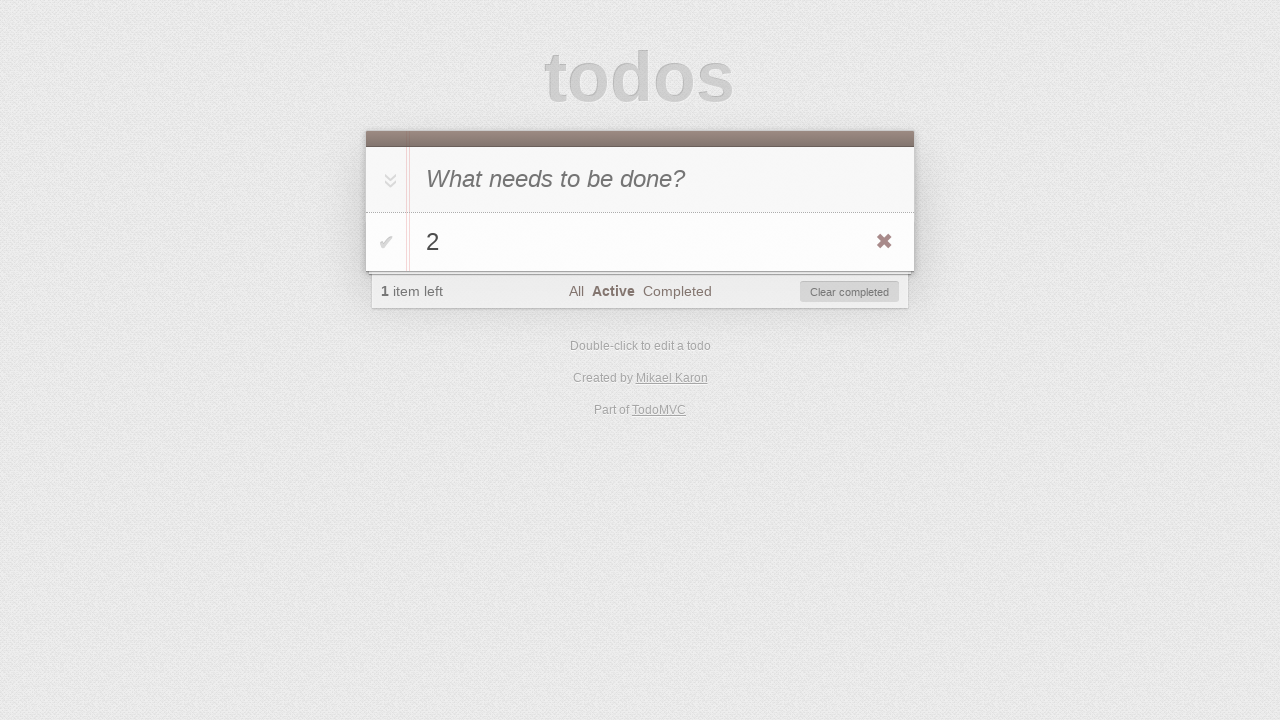

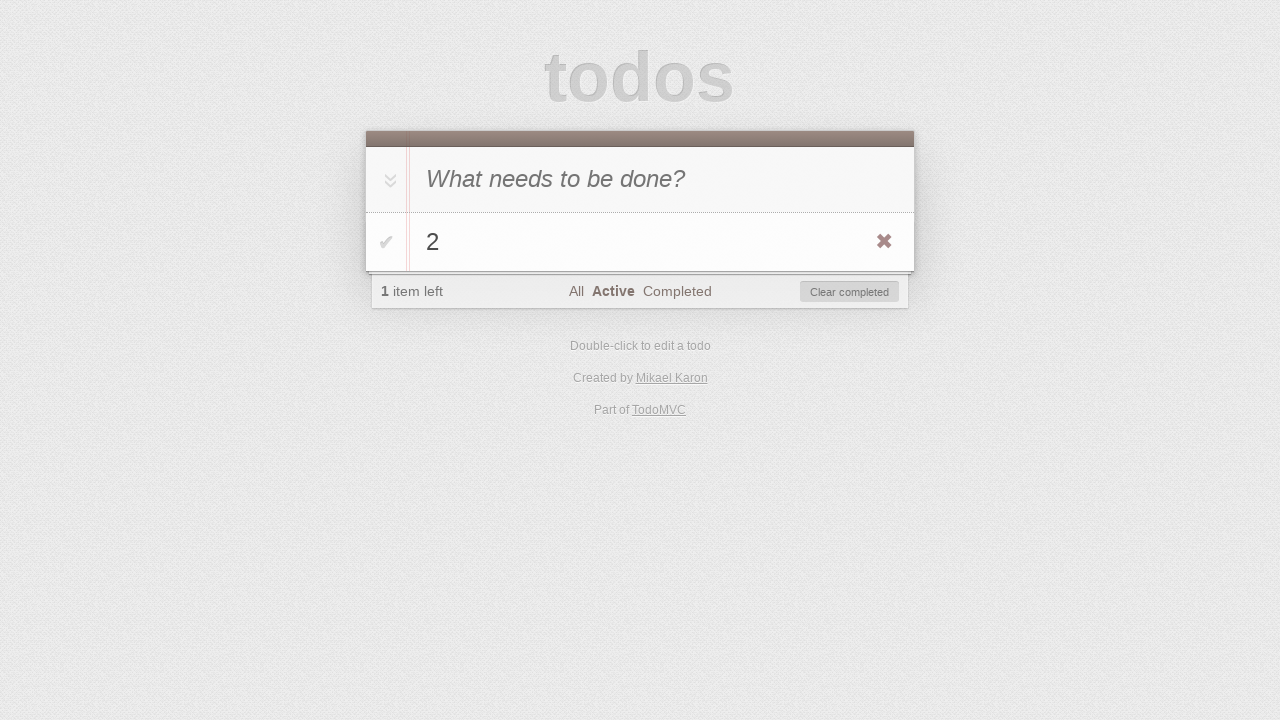